Tests form interactions including text input, dropdown selection, and alert handling, then navigates to another page and back

Starting URL: https://artoftesting.com/sampleSiteForSelenium

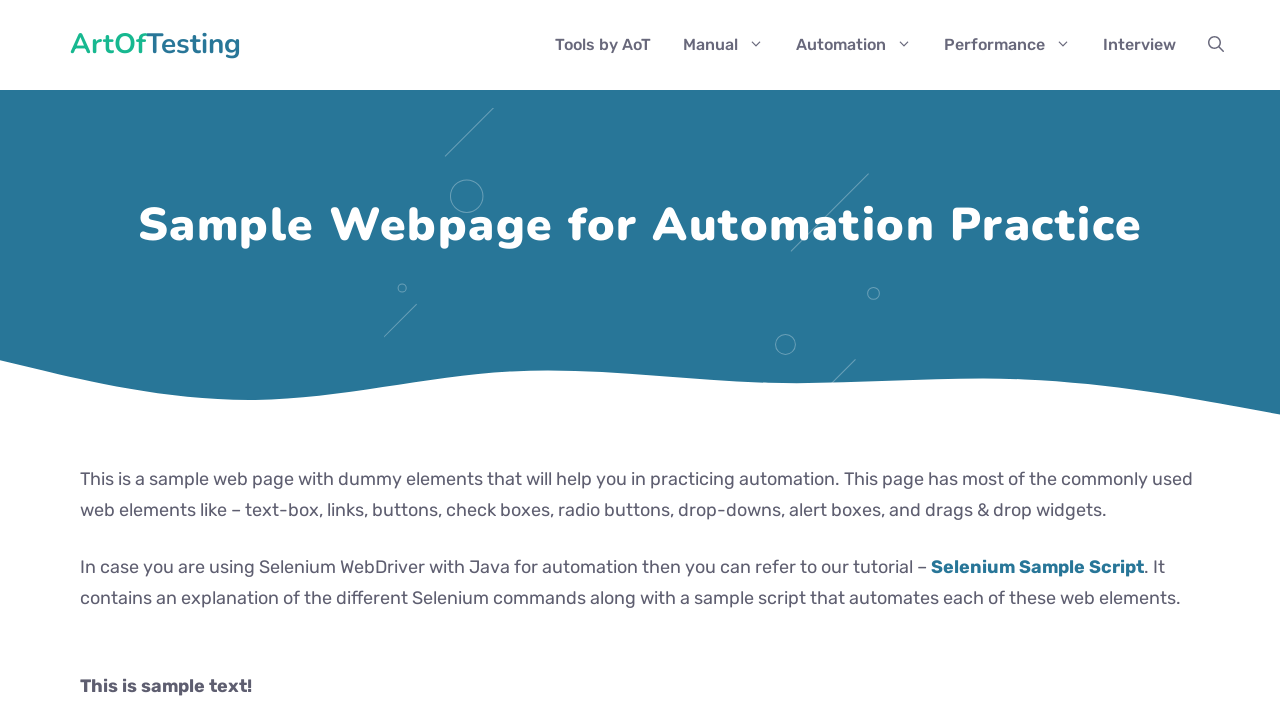

Filled text input field with 'Text input' on #fname
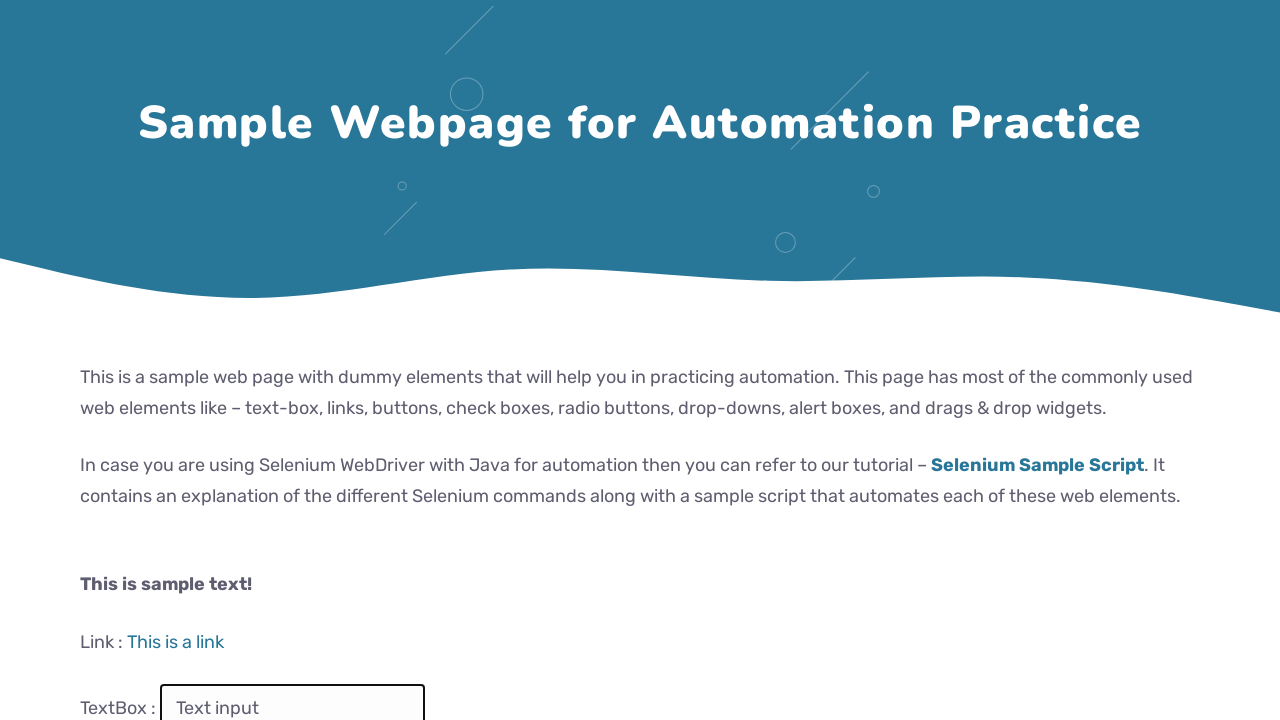

Selected 'Performance' from dropdown menu on #testingDropdown
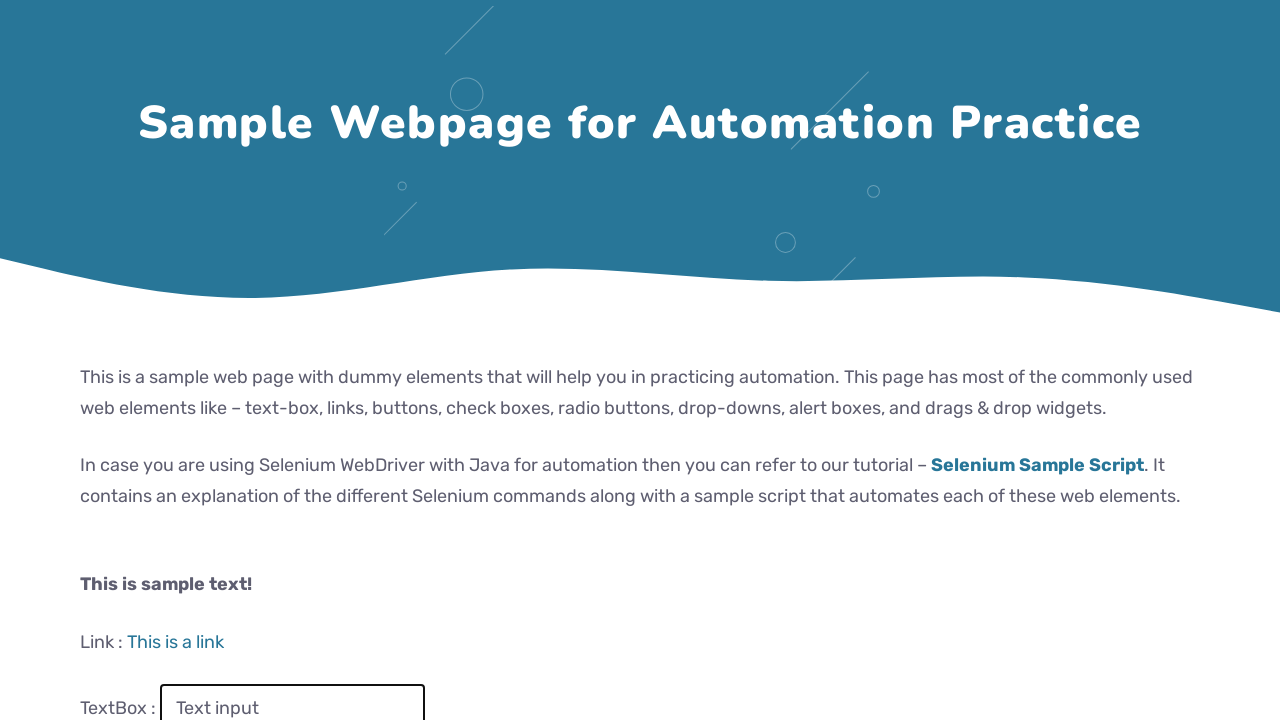

Clicked alert box button at (640, 361) on #AlertBox
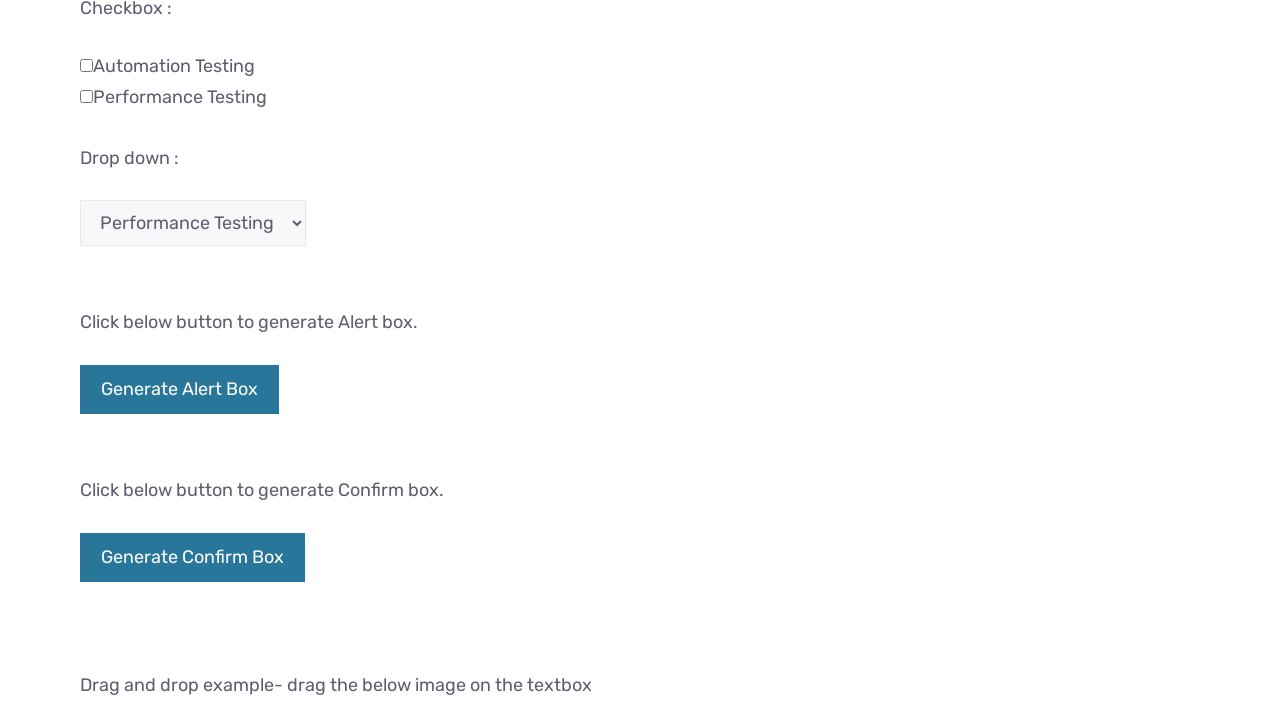

Accepted alert dialog
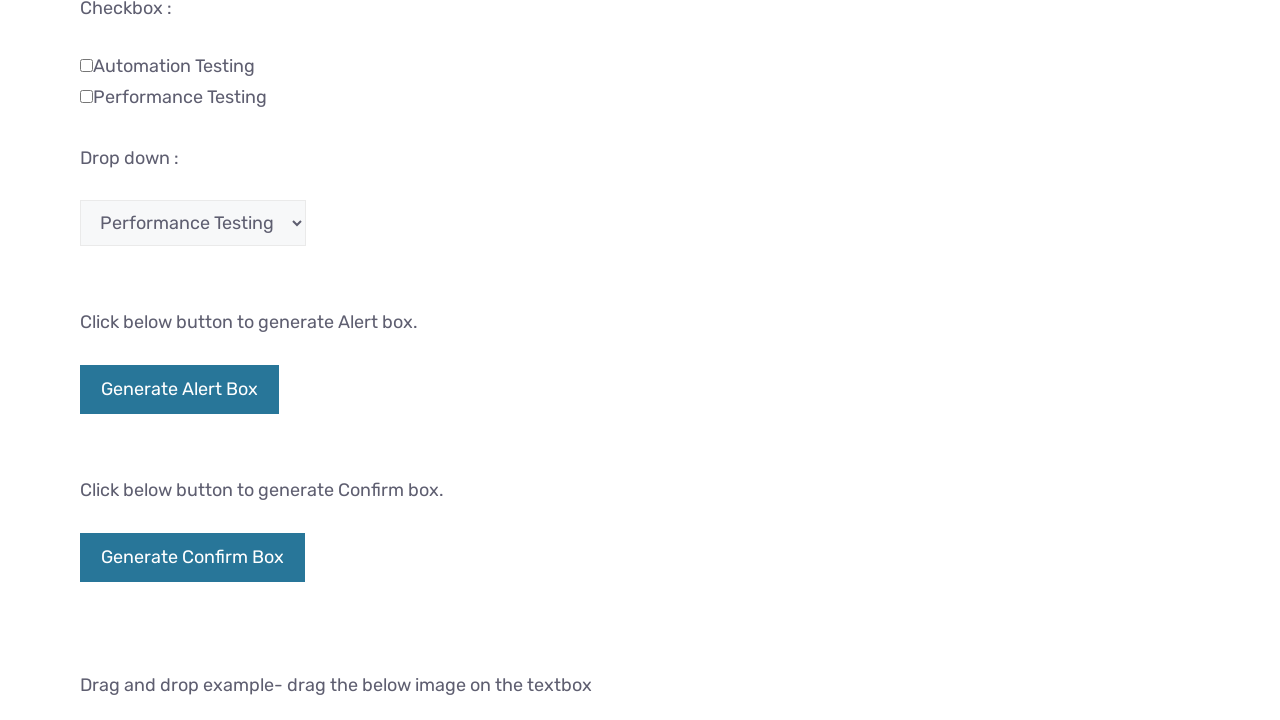

Clicked confirm box button at (640, 529) on #ConfirmBox
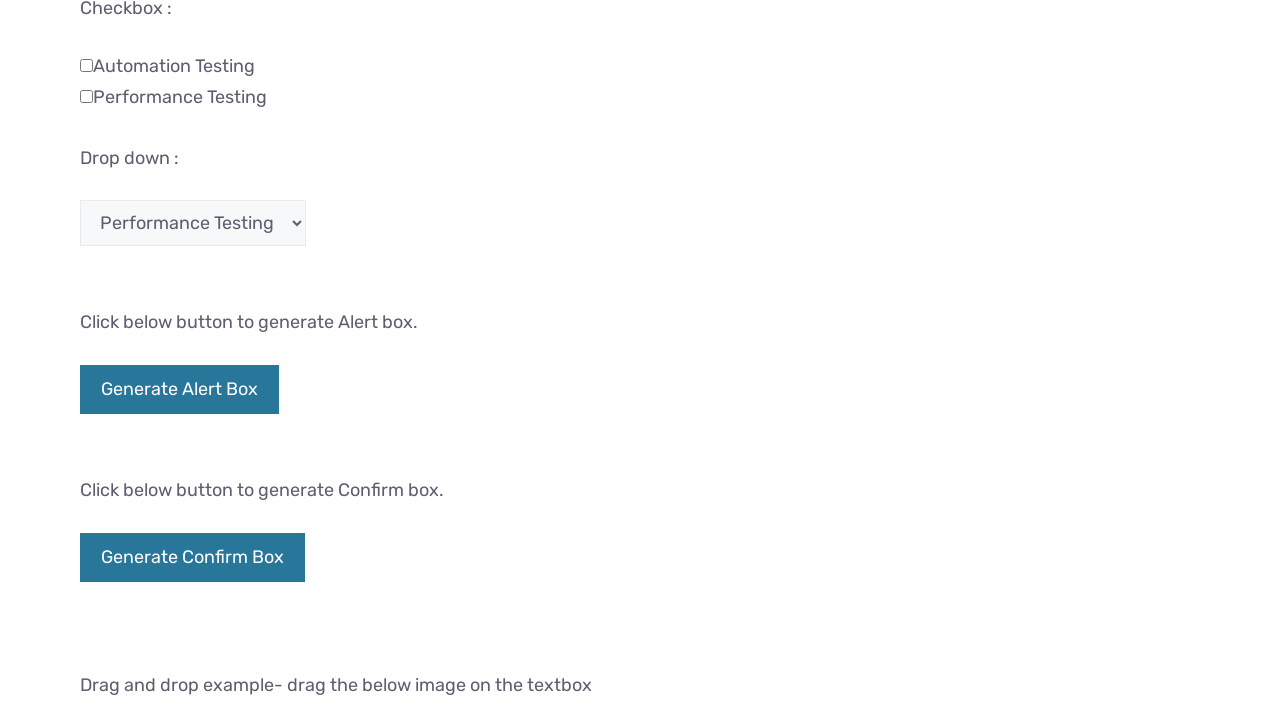

Accepted confirm dialog
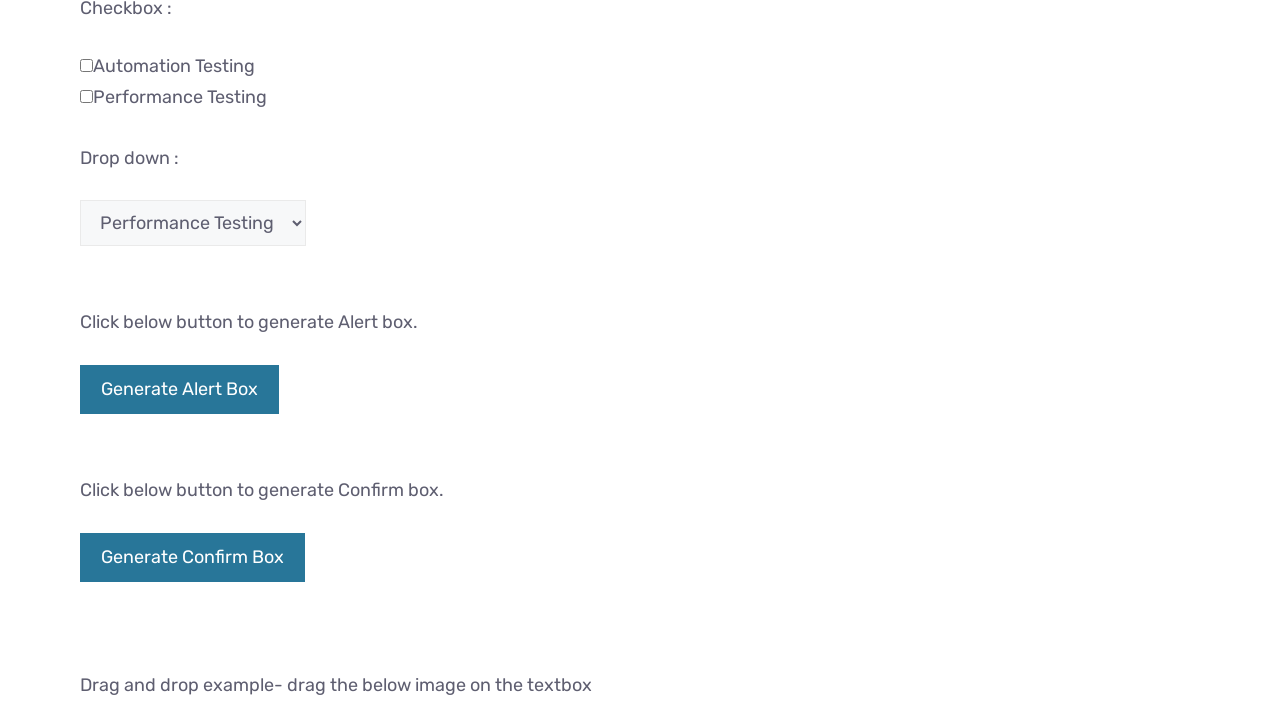

Navigated to selenium tutorial page
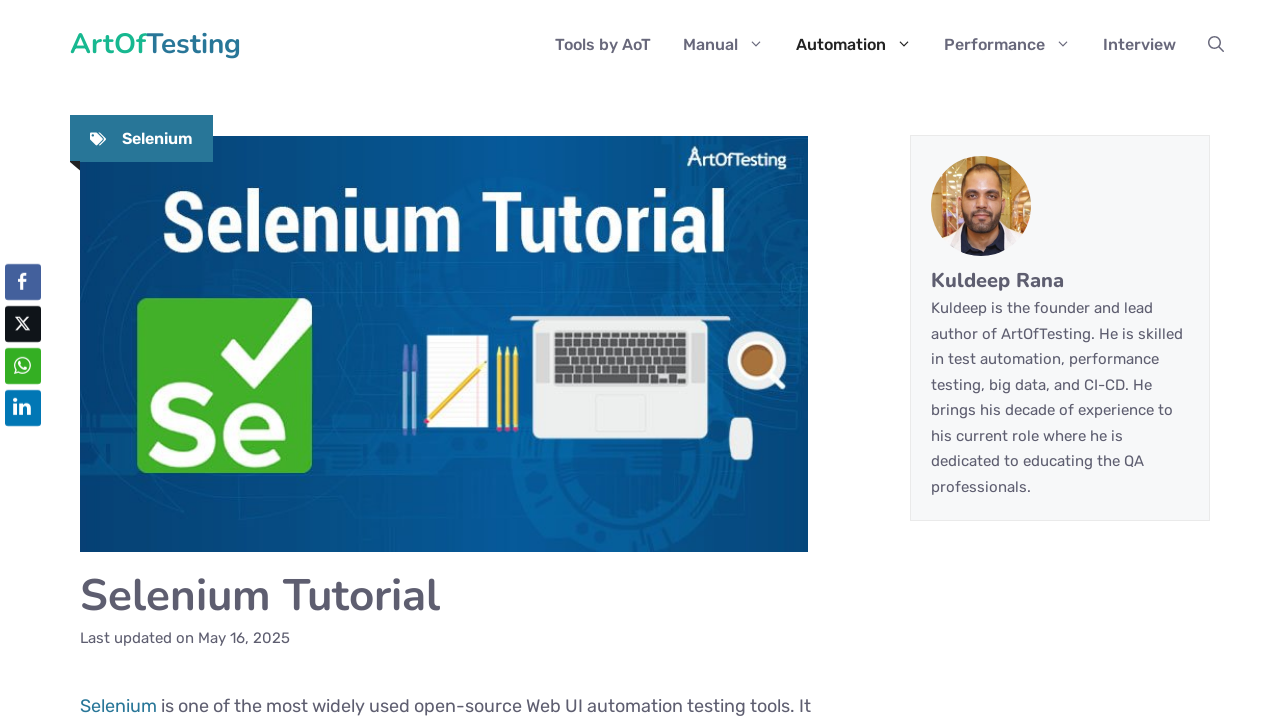

Navigated back to sample site for selenium
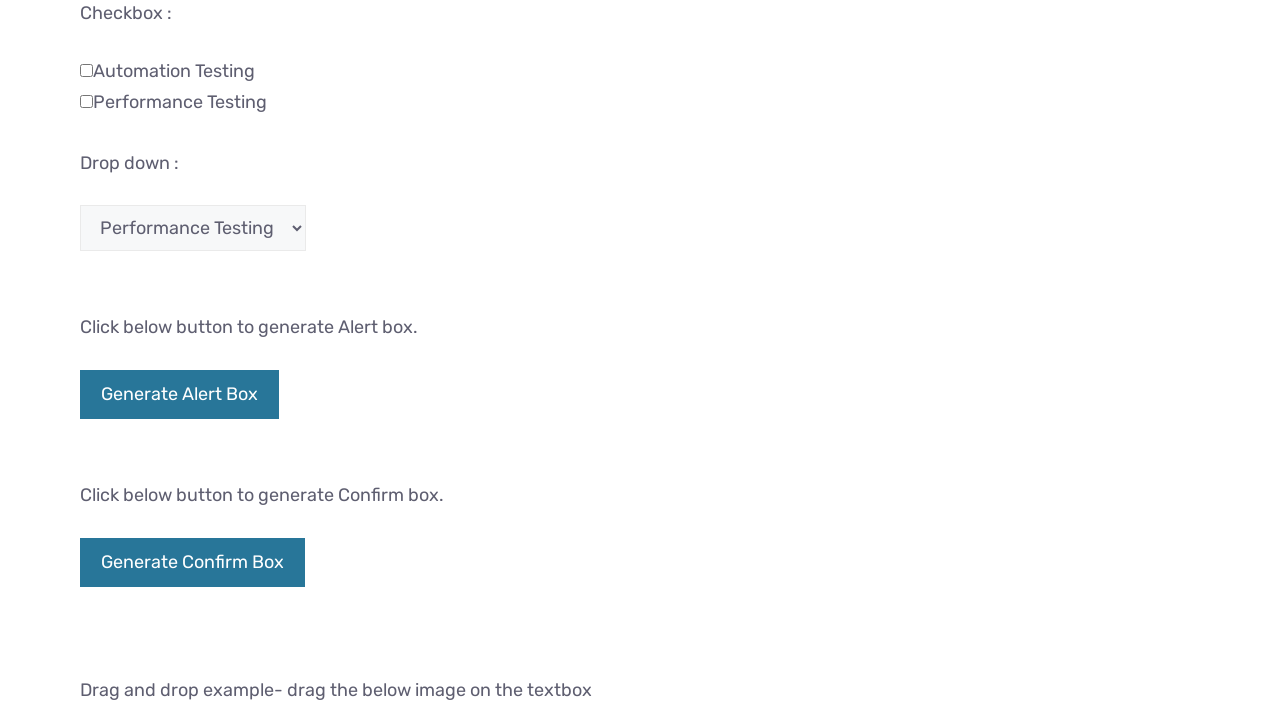

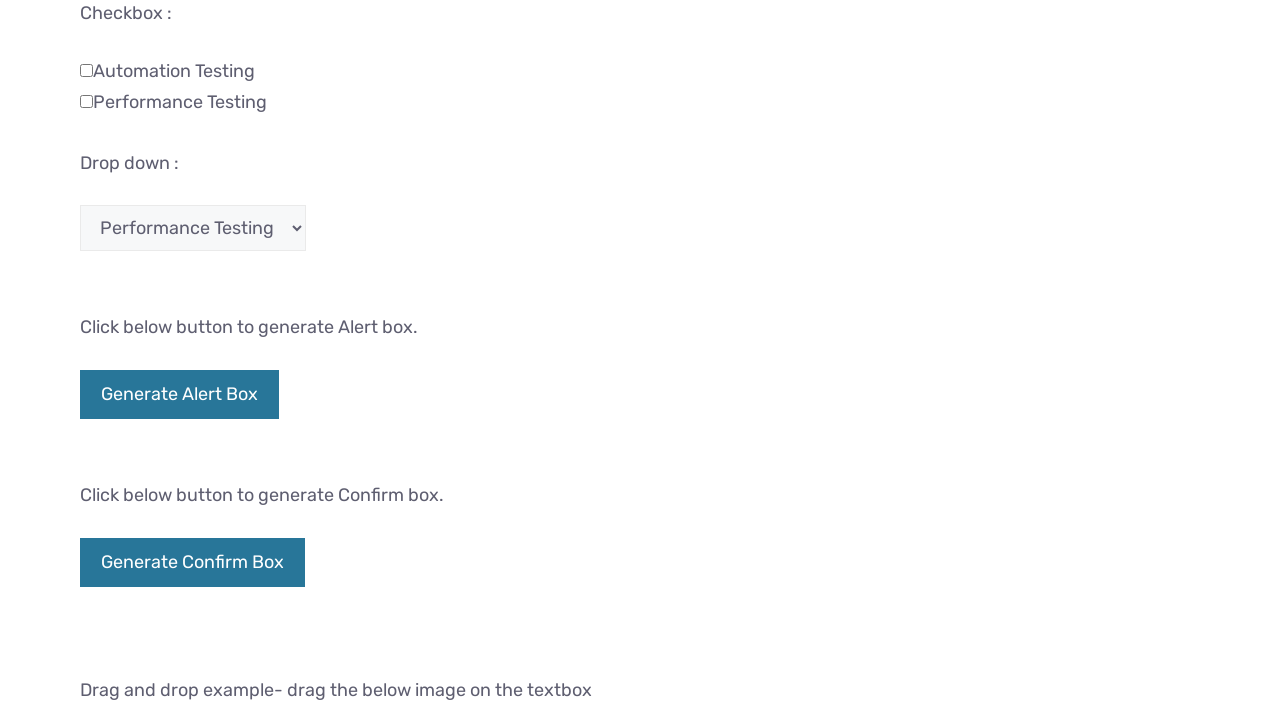